Tests window handling by opening a new browser window, switching to it to verify content, then closing it and switching back to the main window

Starting URL: https://demoqa.com/browser-windows

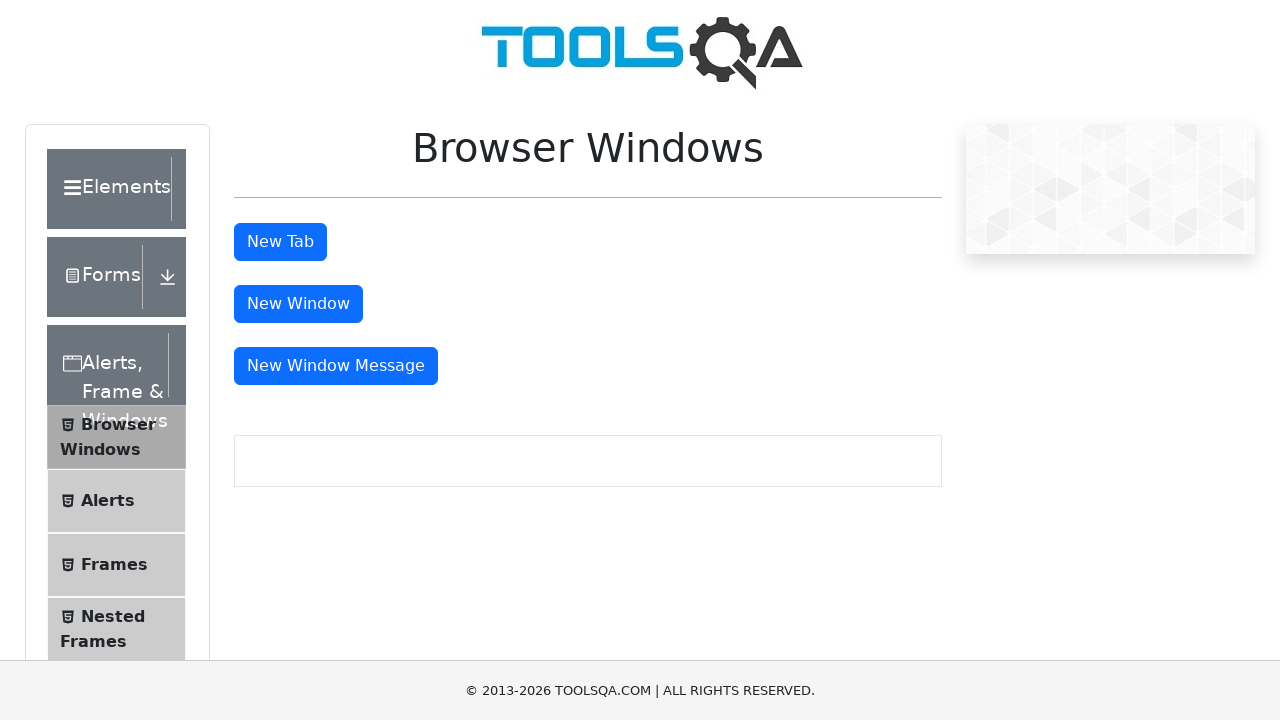

Clicked button to open new browser window at (298, 304) on #windowButton
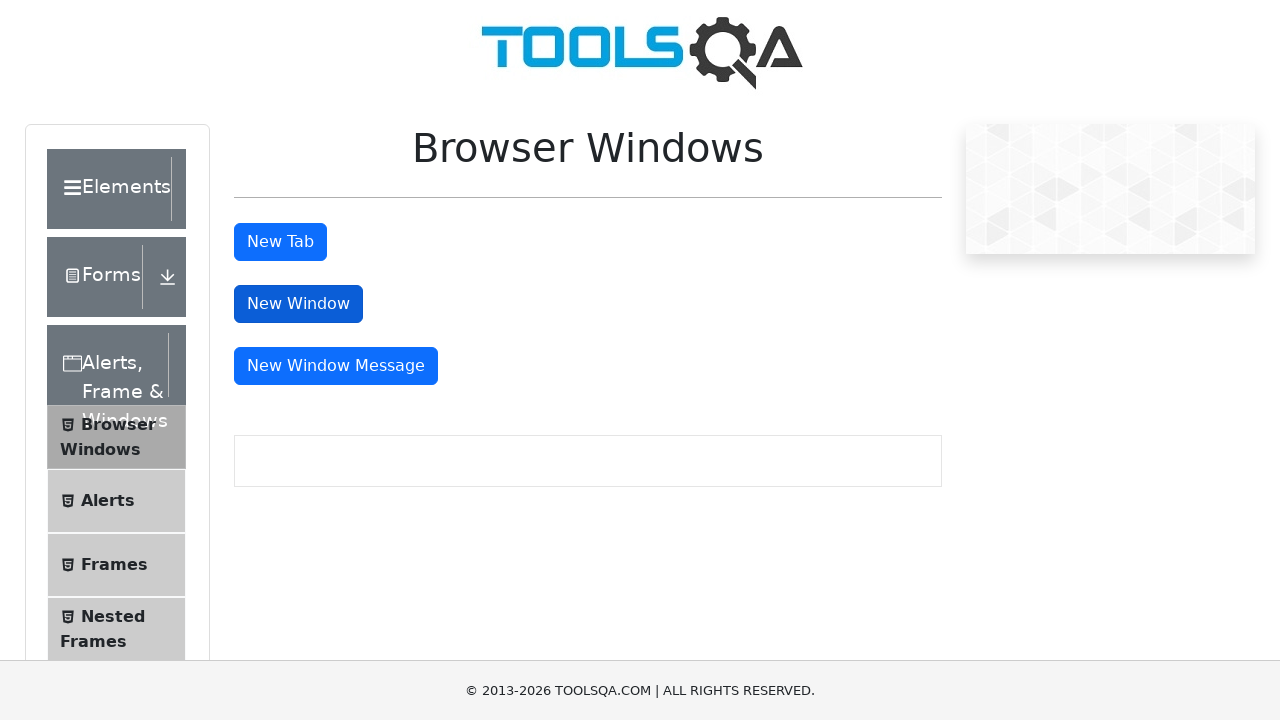

New window loaded successfully
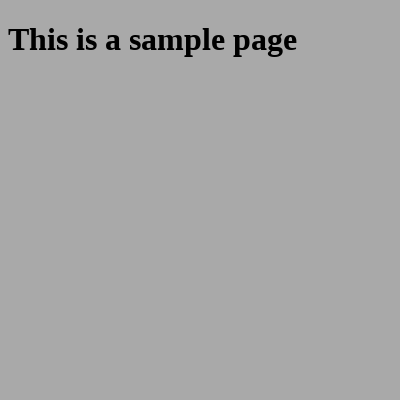

Retrieved heading text from new window
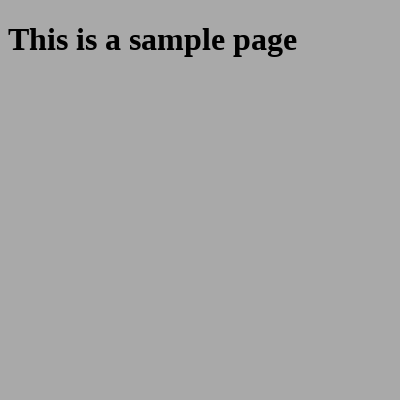

Verified that heading contains 'This is a sample page'
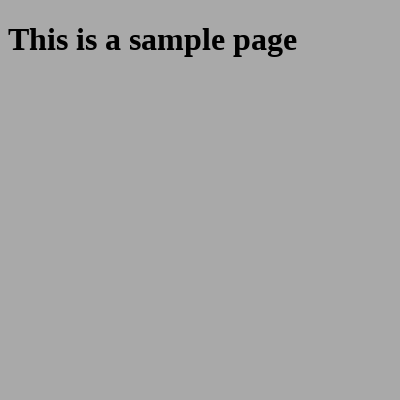

Closed new browser window and switched back to main window
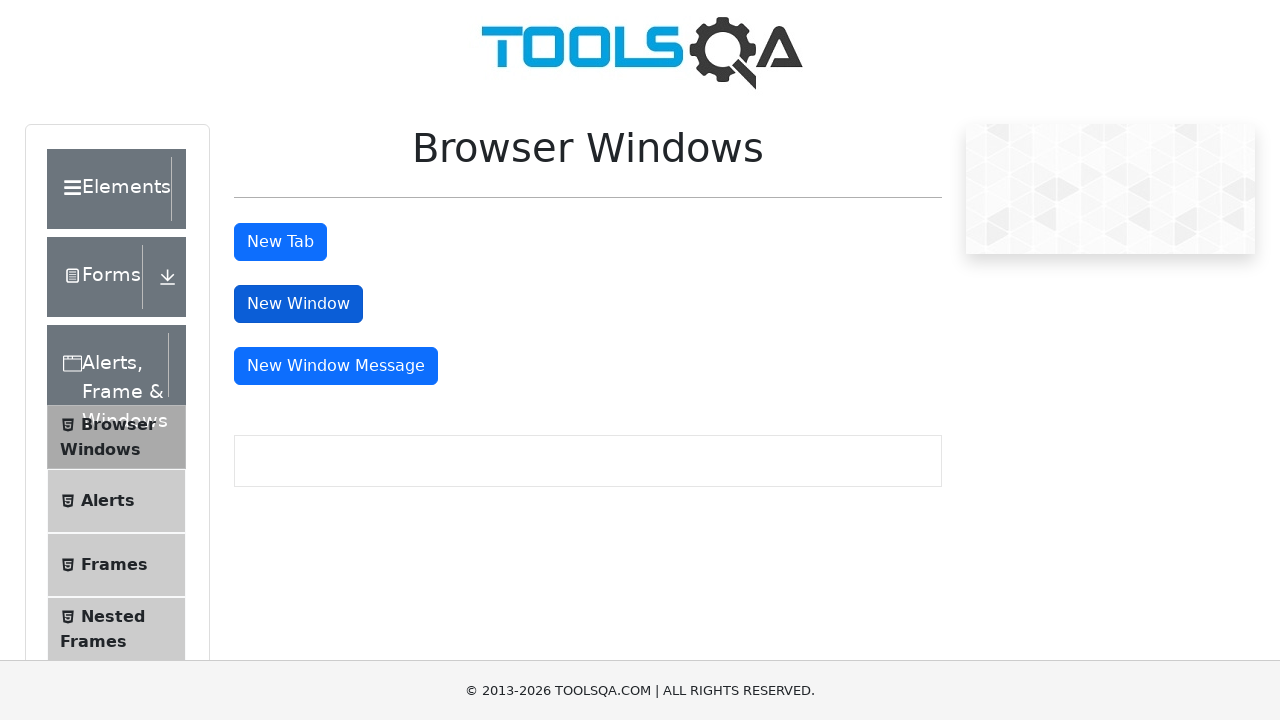

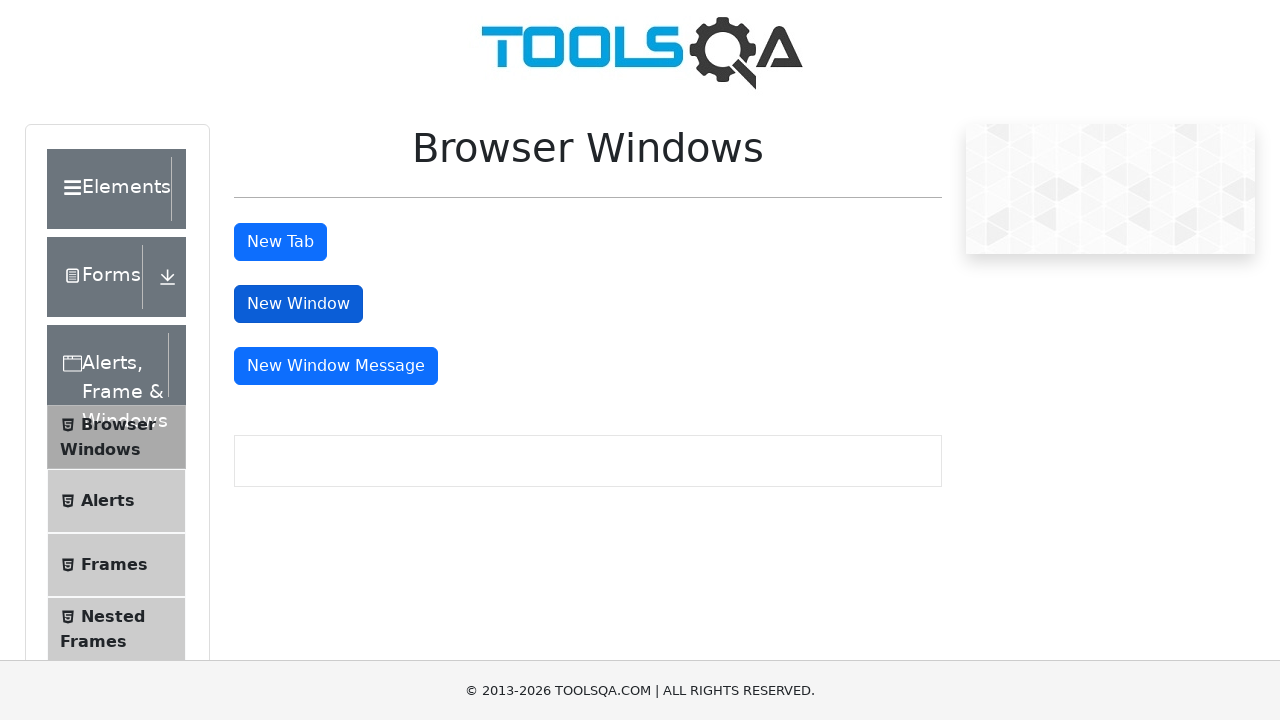